Tests that a todo item is removed when edited to an empty string

Starting URL: https://demo.playwright.dev/todomvc

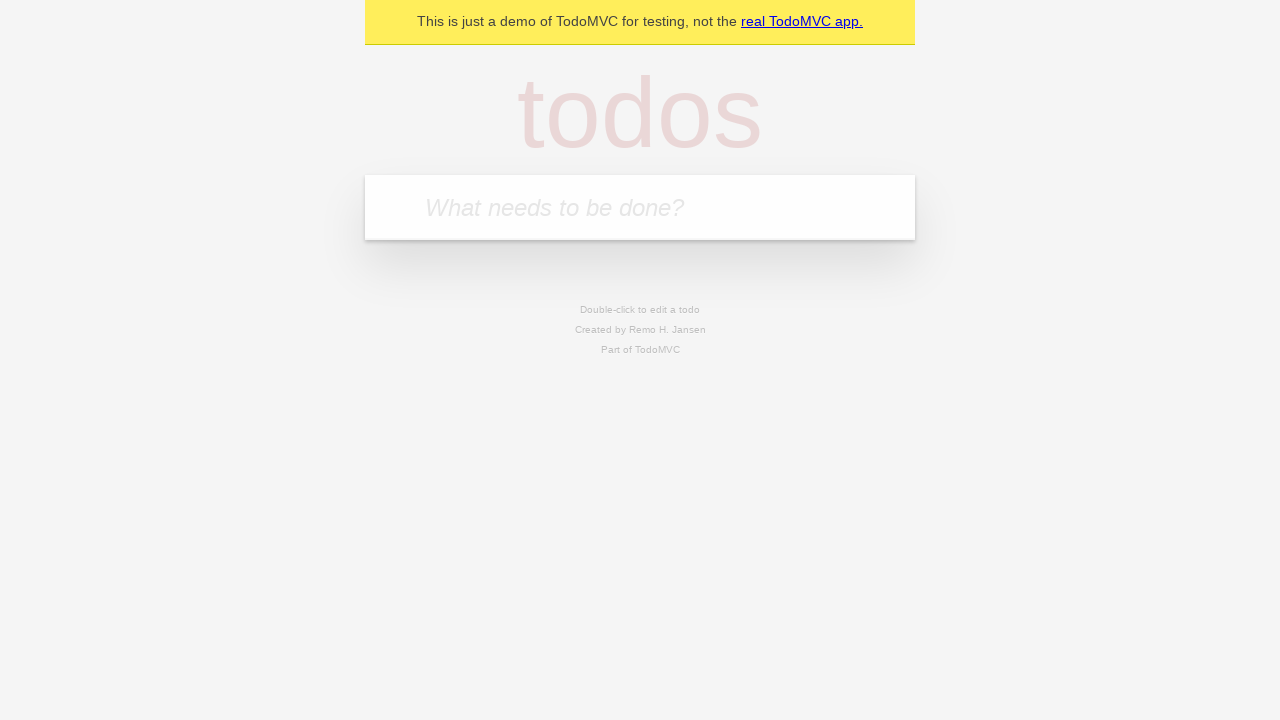

Filled todo input with 'buy some cheese' on internal:attr=[placeholder="What needs to be done?"i]
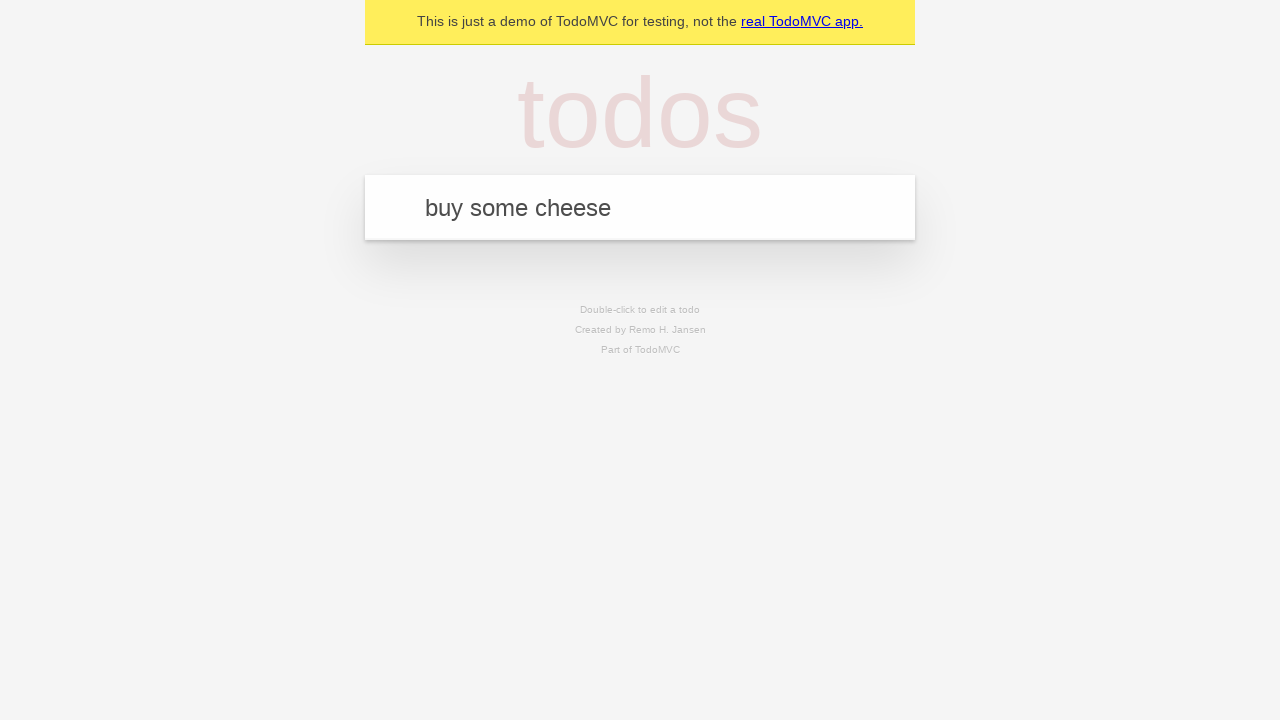

Pressed Enter to create first todo on internal:attr=[placeholder="What needs to be done?"i]
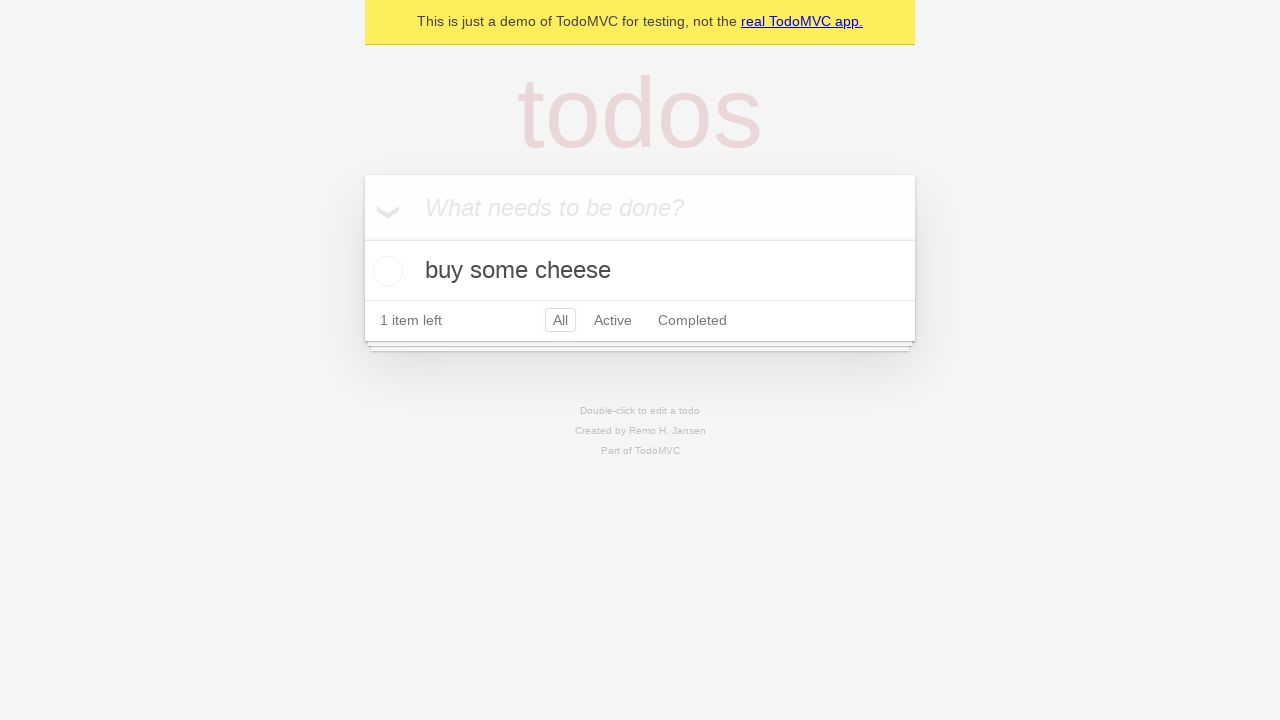

Filled todo input with 'feed the cat' on internal:attr=[placeholder="What needs to be done?"i]
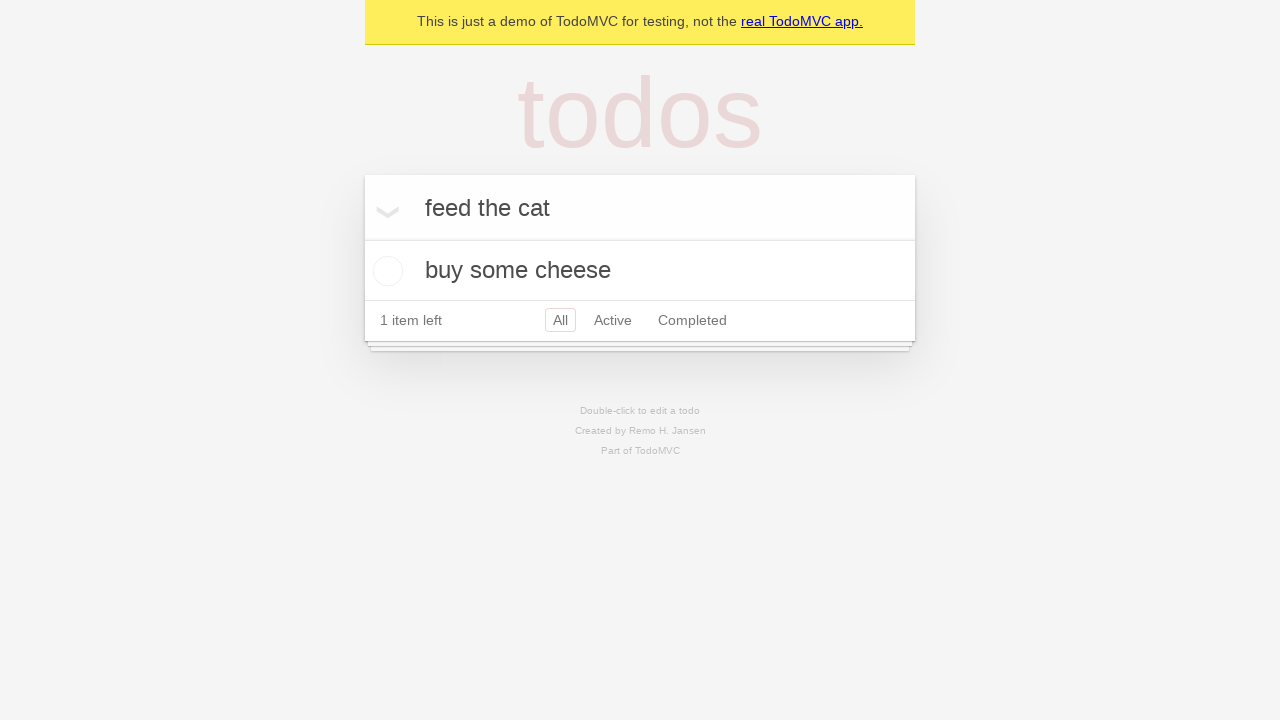

Pressed Enter to create second todo on internal:attr=[placeholder="What needs to be done?"i]
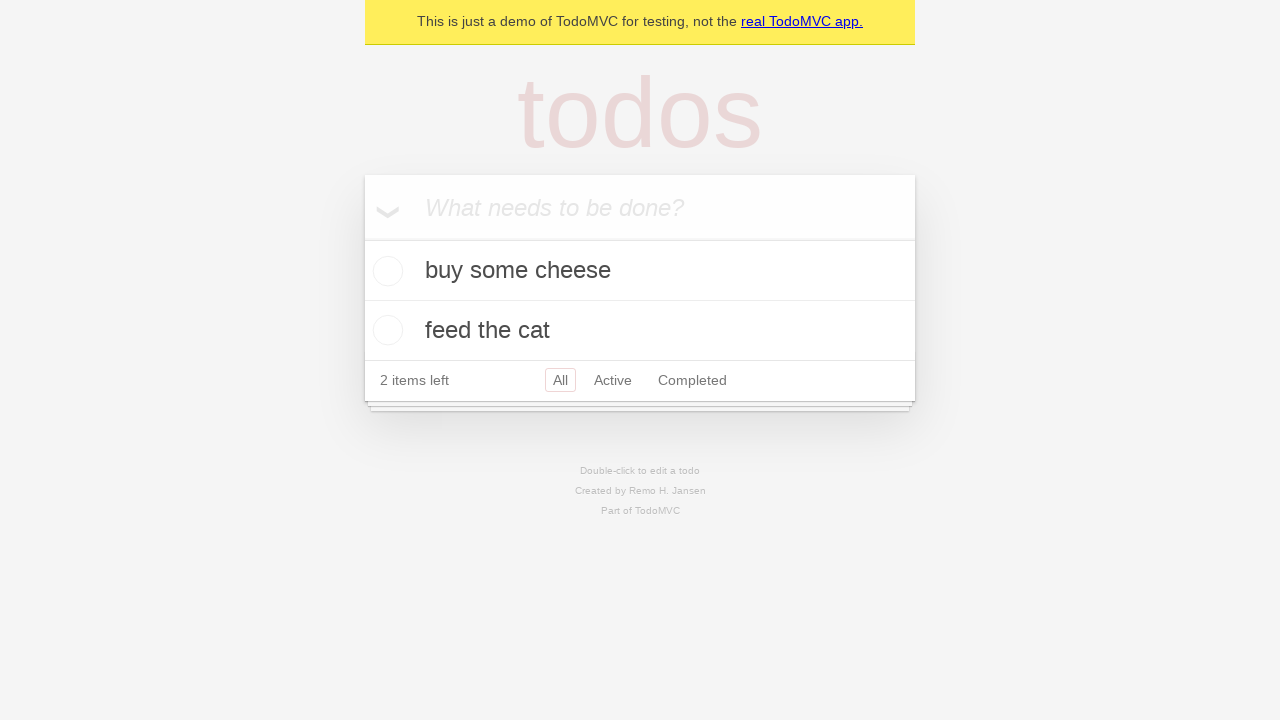

Filled todo input with 'book a doctors appointment' on internal:attr=[placeholder="What needs to be done?"i]
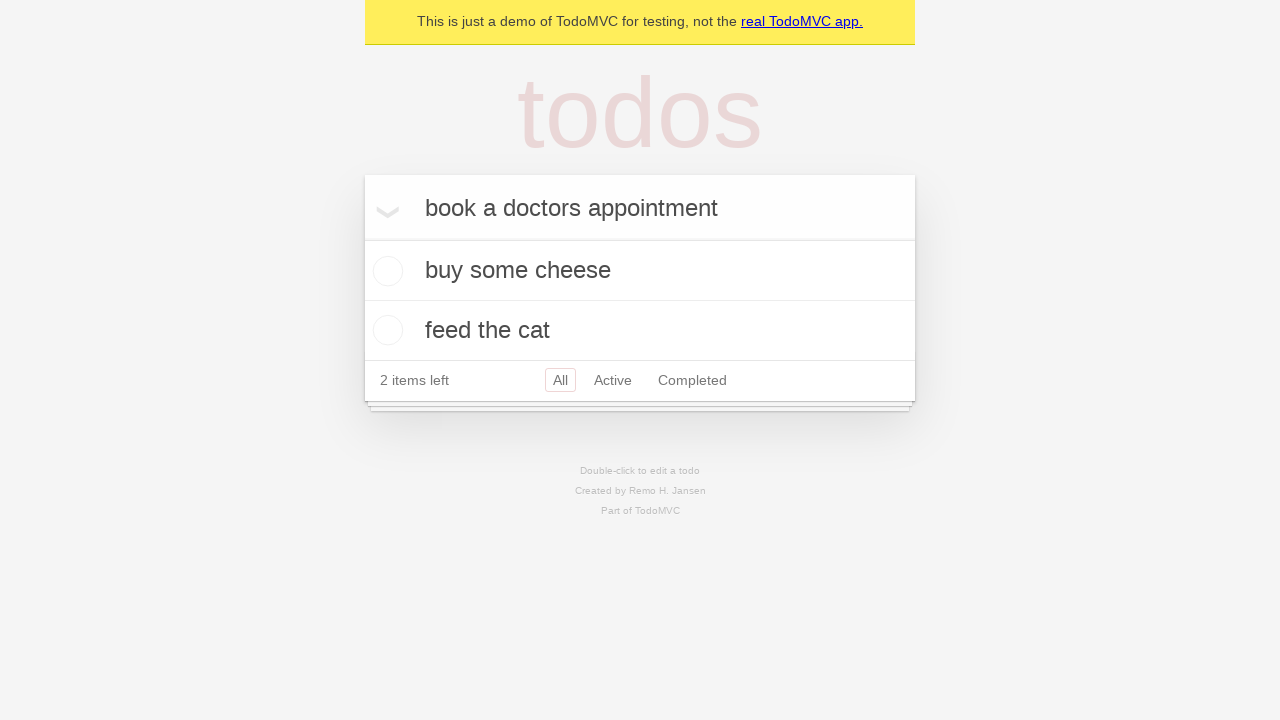

Pressed Enter to create third todo on internal:attr=[placeholder="What needs to be done?"i]
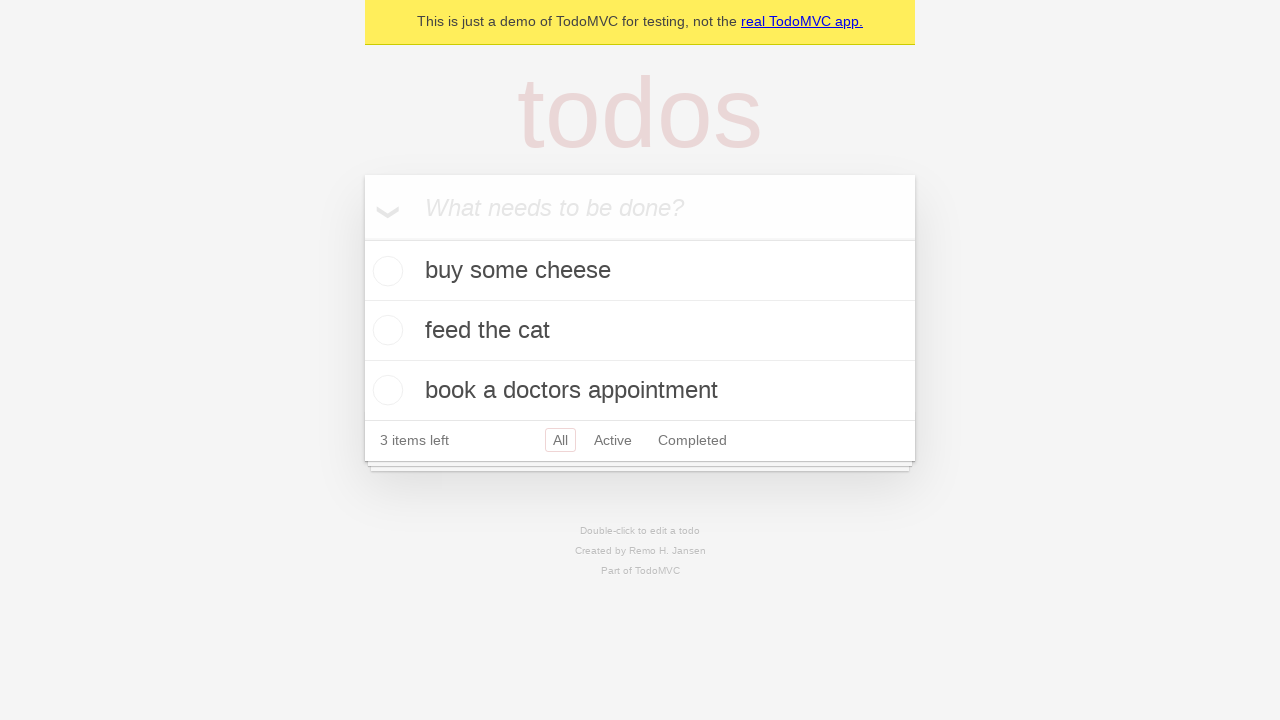

Double-clicked second todo item to enter edit mode at (640, 331) on internal:testid=[data-testid="todo-item"s] >> nth=1
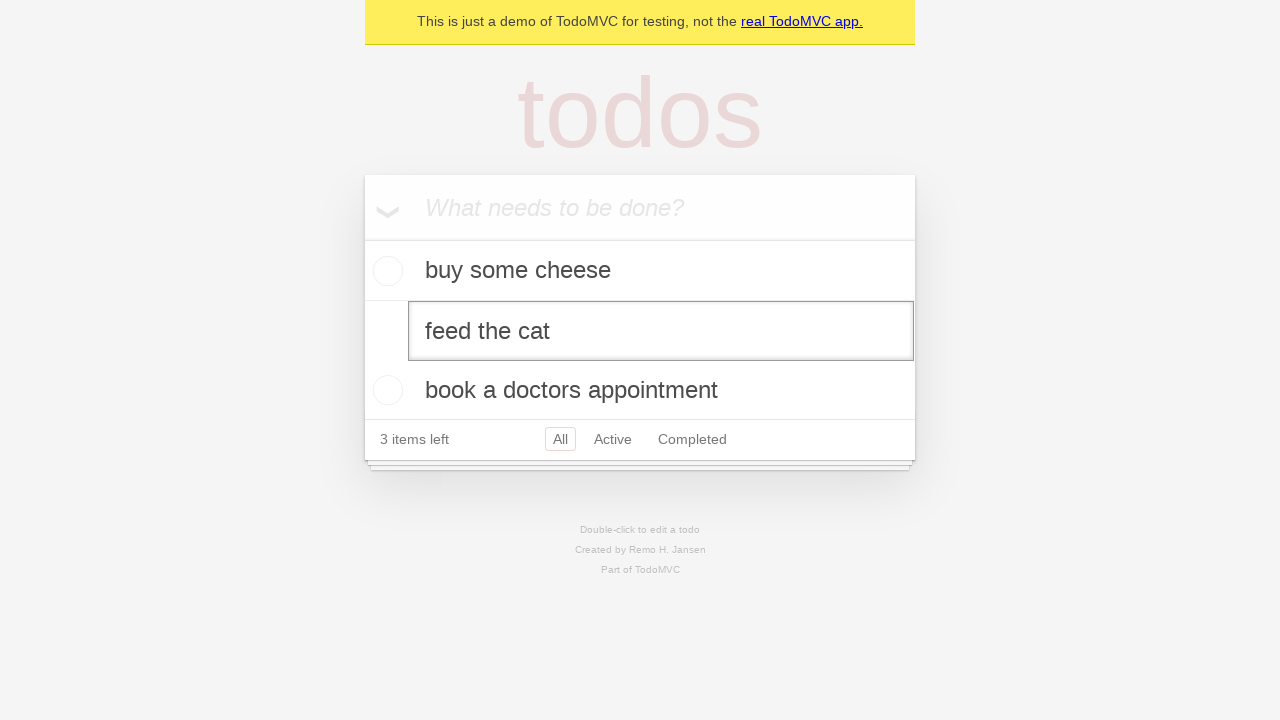

Cleared text in edit field to empty string on internal:testid=[data-testid="todo-item"s] >> nth=1 >> internal:role=textbox[nam
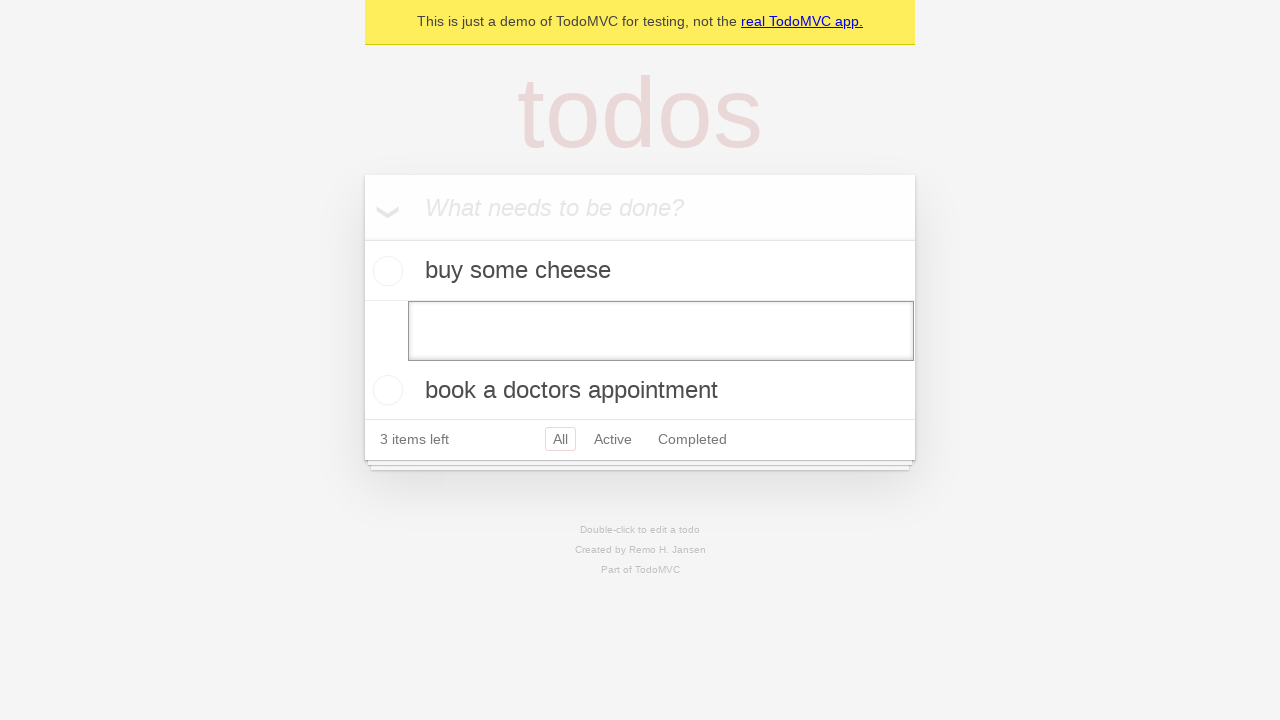

Pressed Enter to confirm empty text, expecting todo item to be removed on internal:testid=[data-testid="todo-item"s] >> nth=1 >> internal:role=textbox[nam
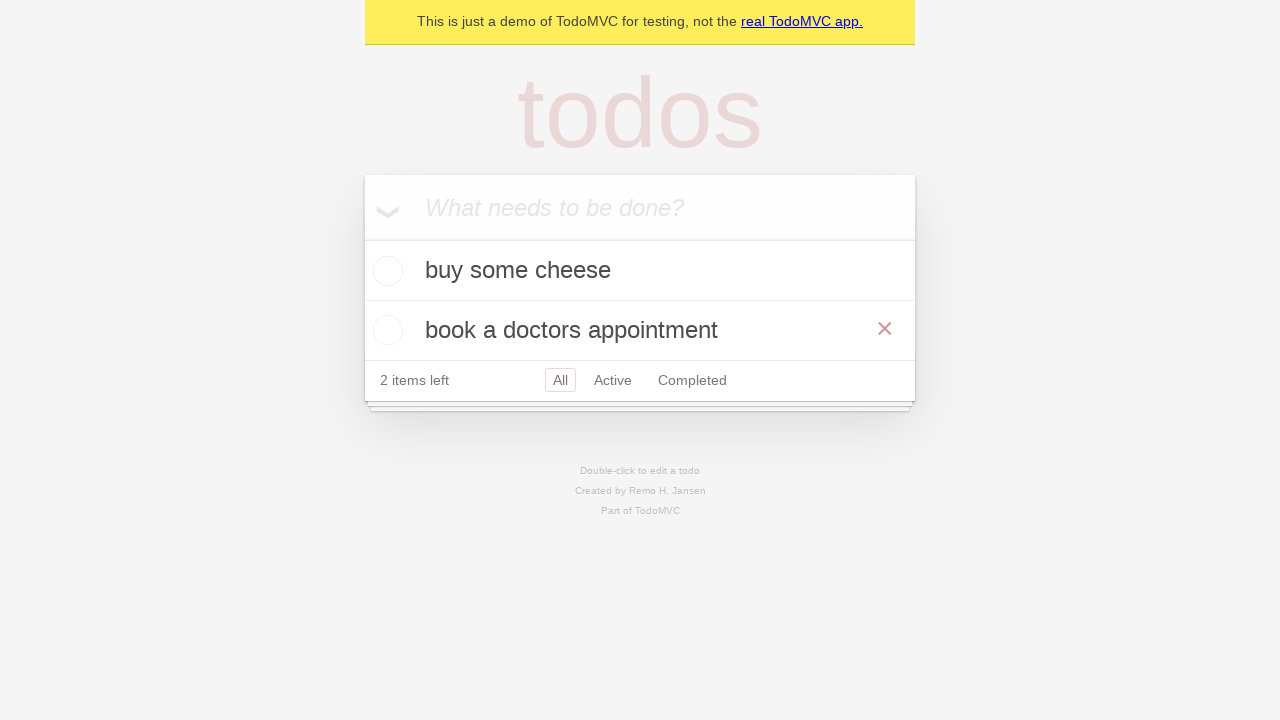

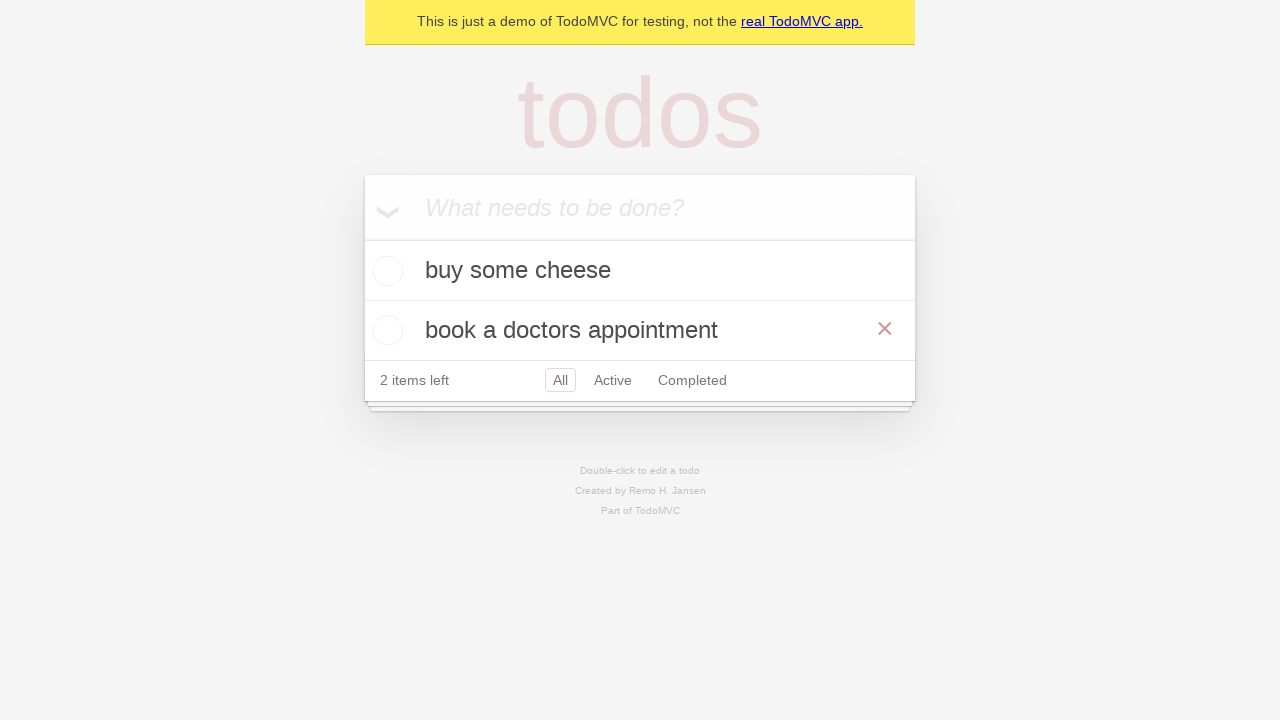